Tests the sign-up form functionality by filling in the full name and email fields, then clicking the sign-up button on a practice website.

Starting URL: https://practice.cydeo.com/sign_up

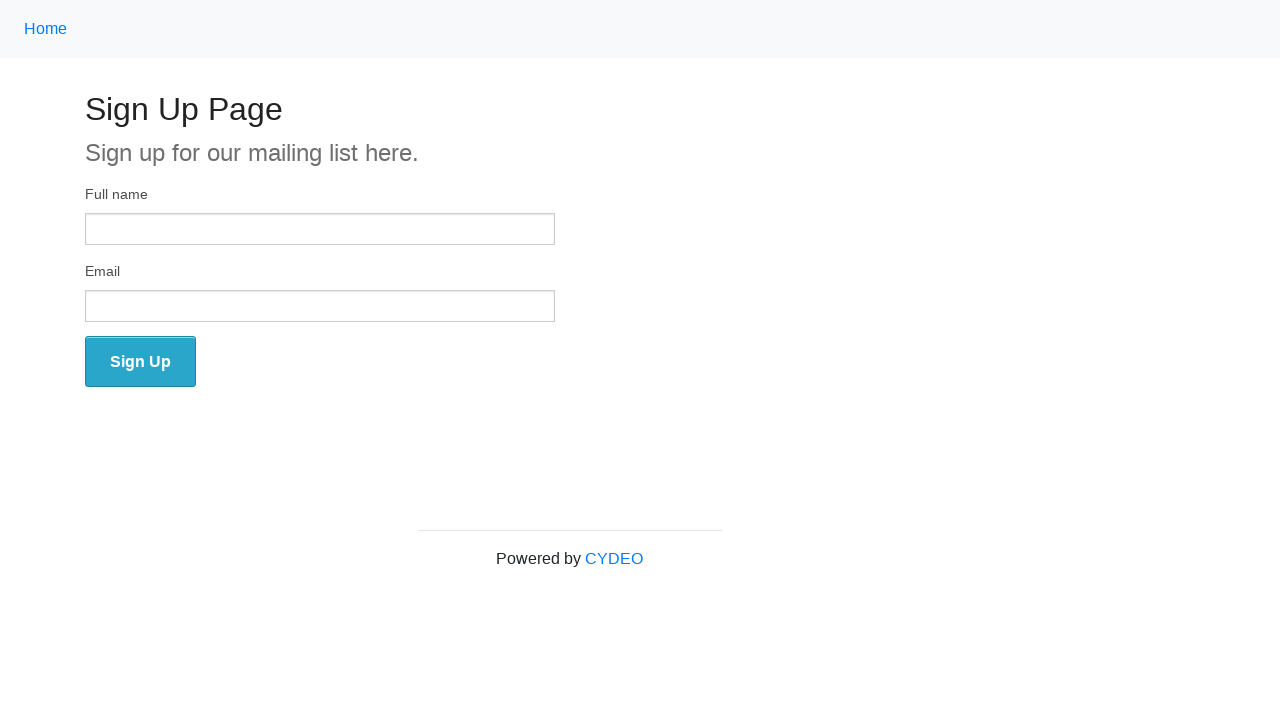

Filled full name field with 'Azat Bayram' on input[name='full_name']
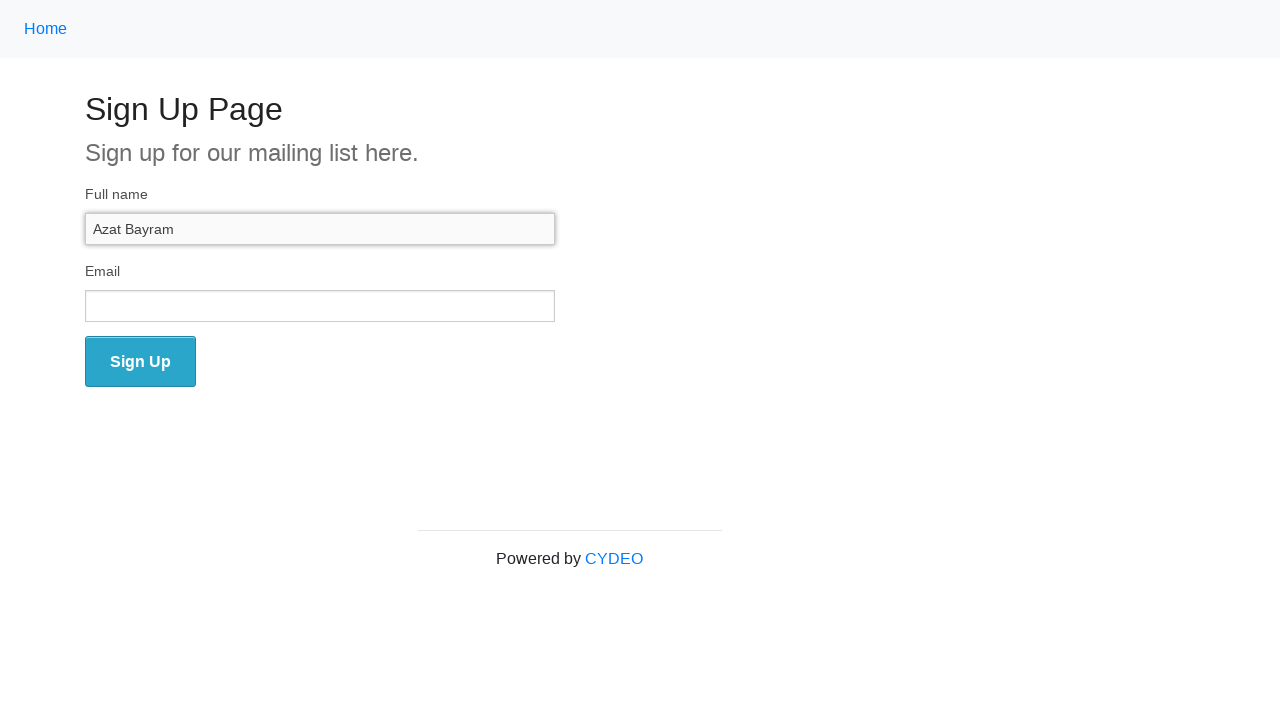

Filled email field with 'example@gmail.com' on input[name='email']
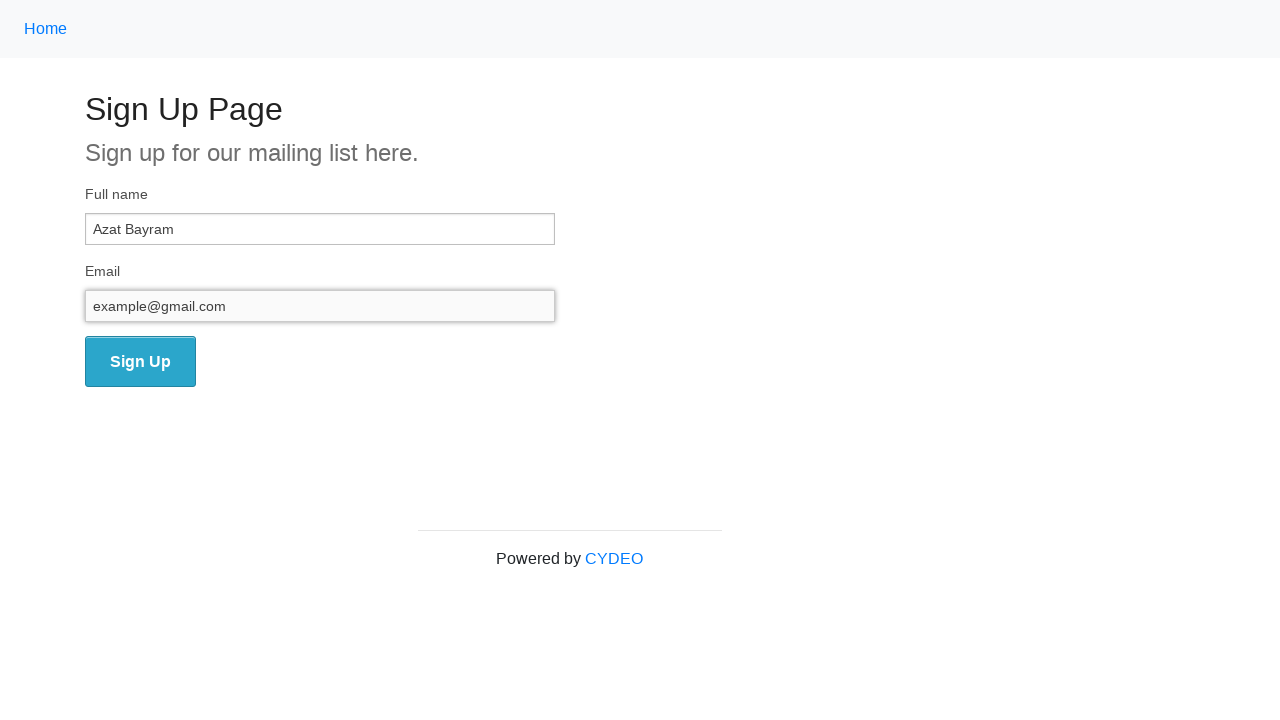

Clicked the sign up button at (140, 362) on [name='wooden_spoon']
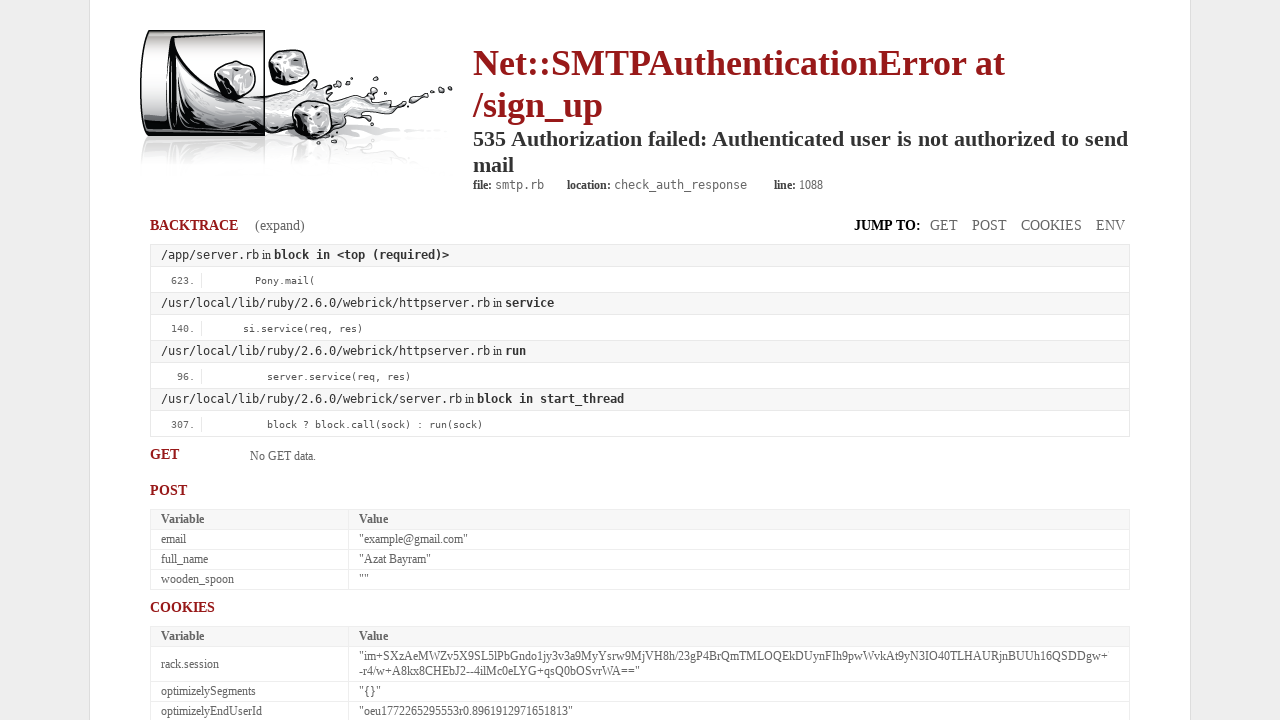

Waited for page to reach networkidle state after form submission
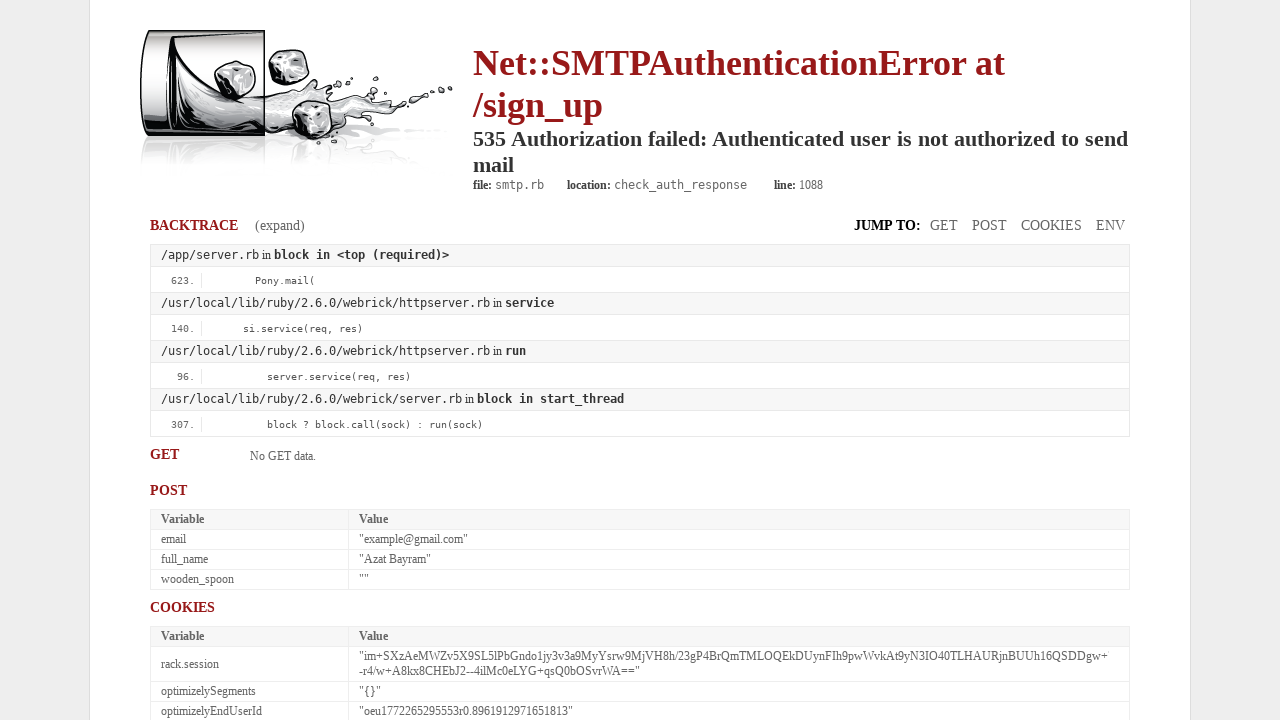

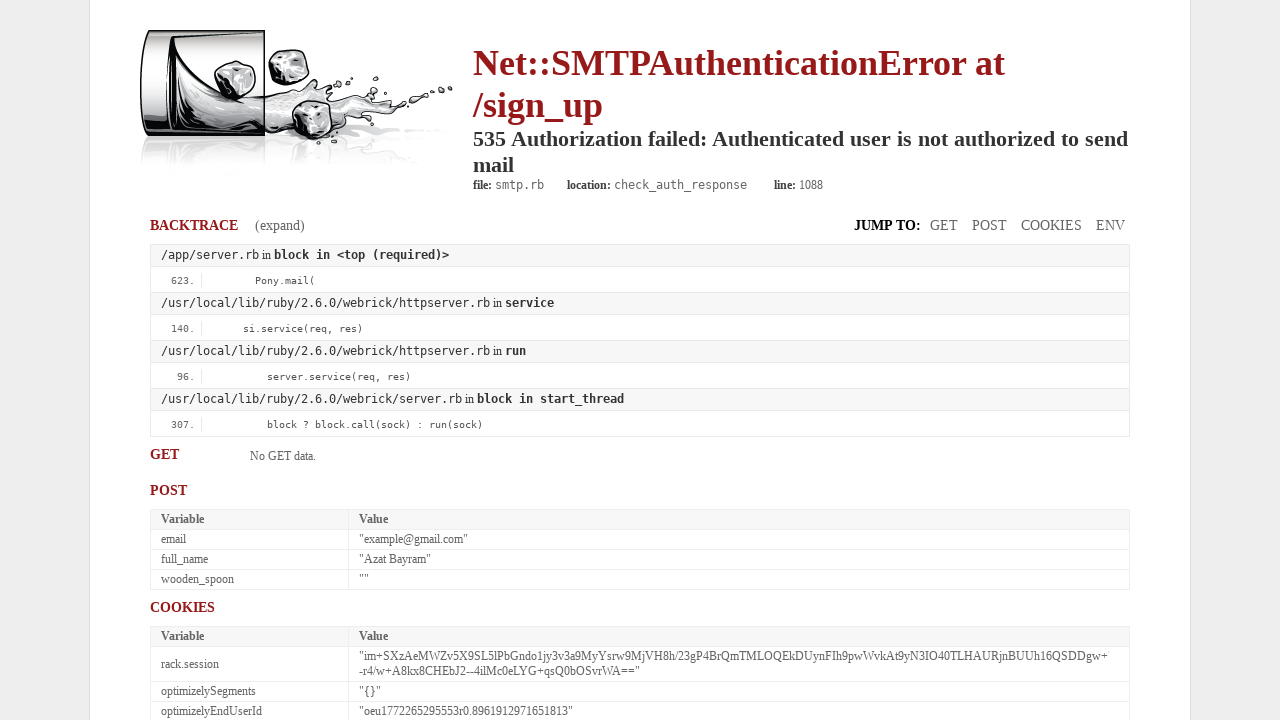